Tests navigation to the Getting Started page by clicking the Get Started button on the webdriver.io homepage and verifying the page loads with the correct heading.

Starting URL: https://webdriver.io/

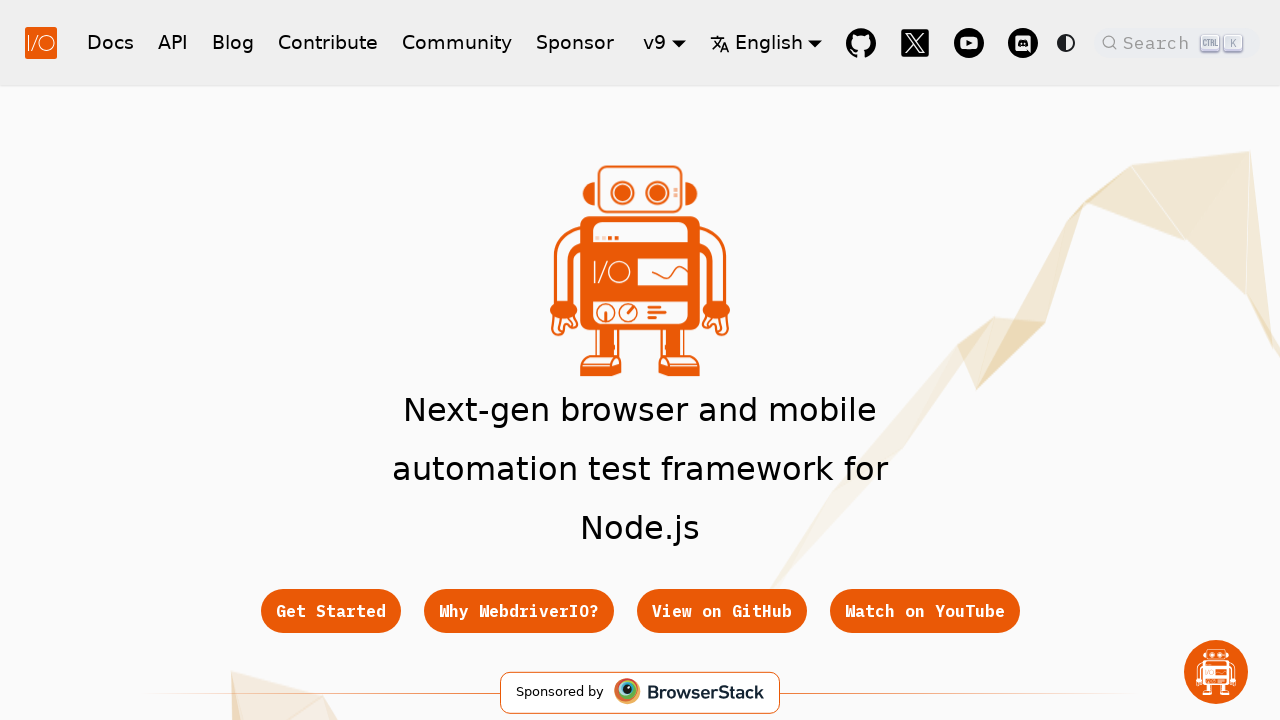

Get Started button is visible and ready to click
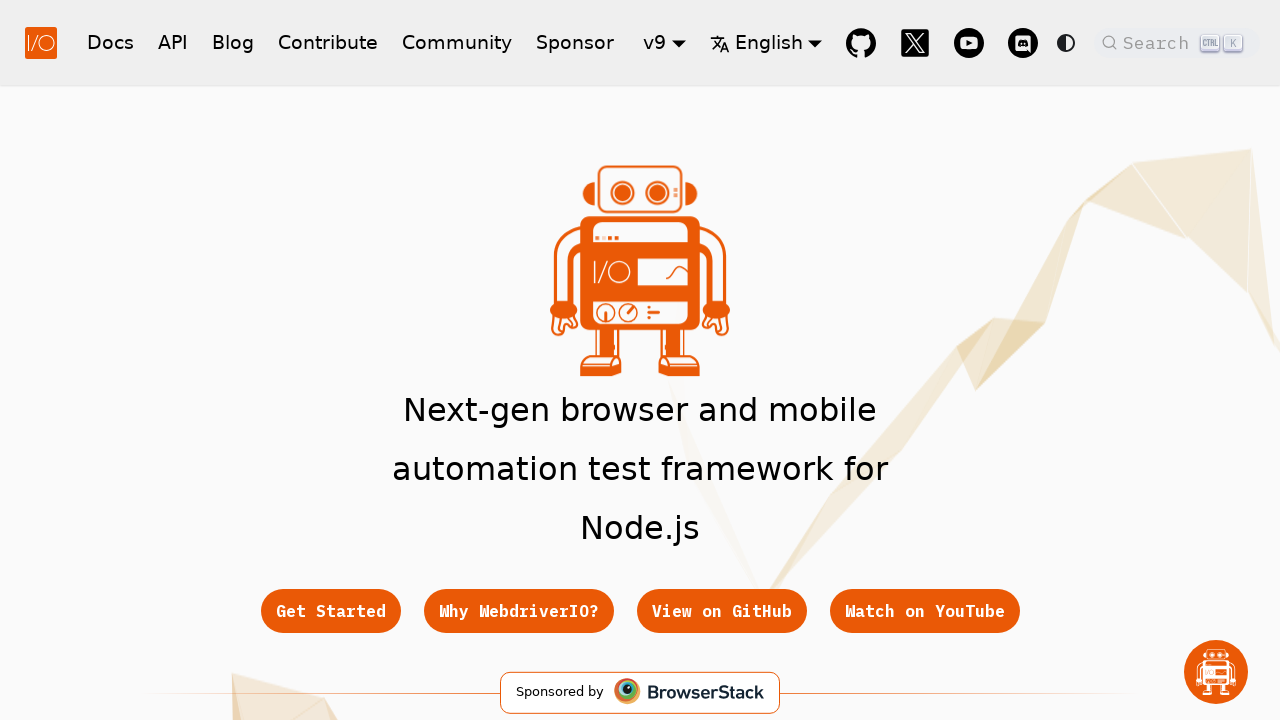

Clicked Get Started button at (330, 611) on div.buttons_pzbO a:first-child
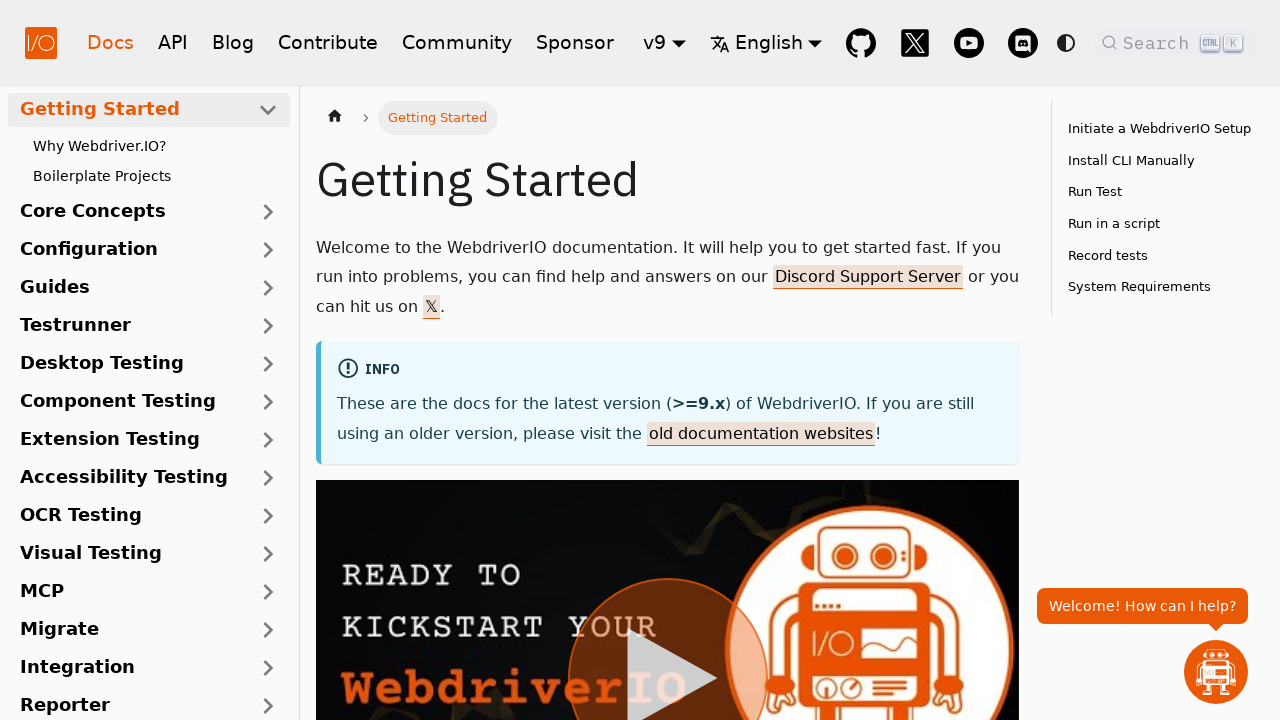

Getting Started page loaded with h1 heading visible
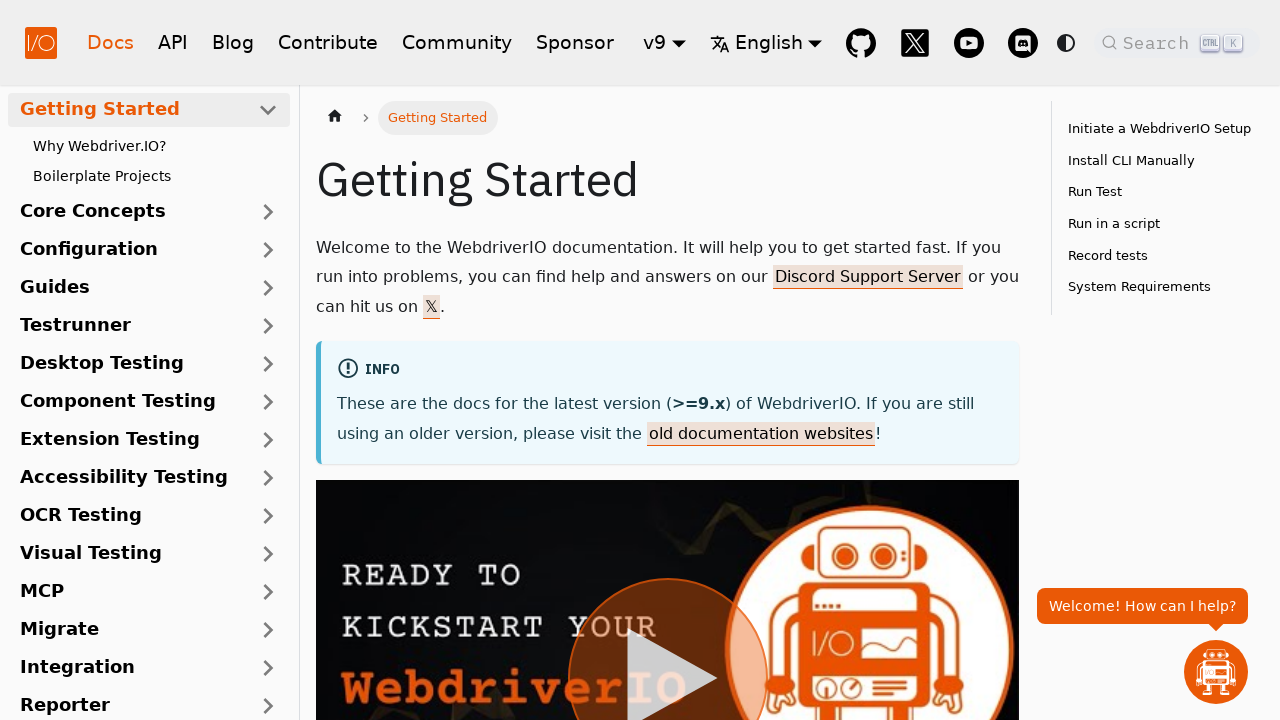

Retrieved heading text: 'Getting Started'
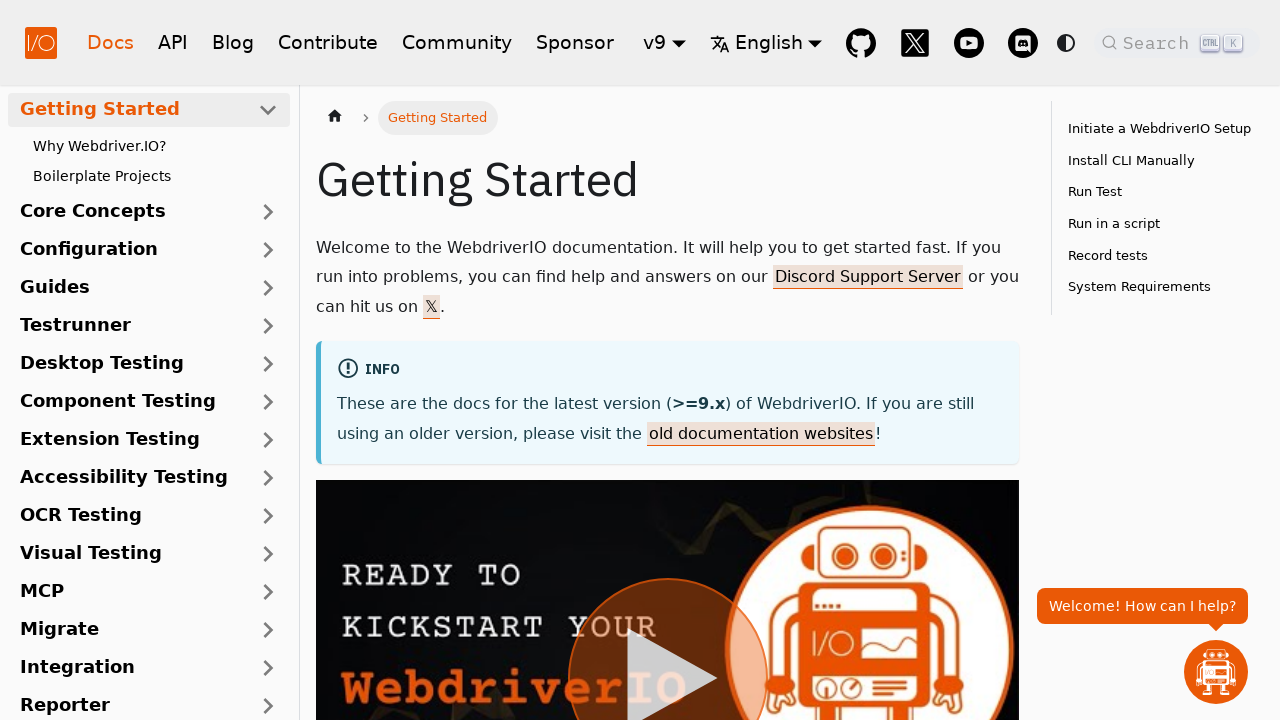

Verified heading text is 'Getting Started'
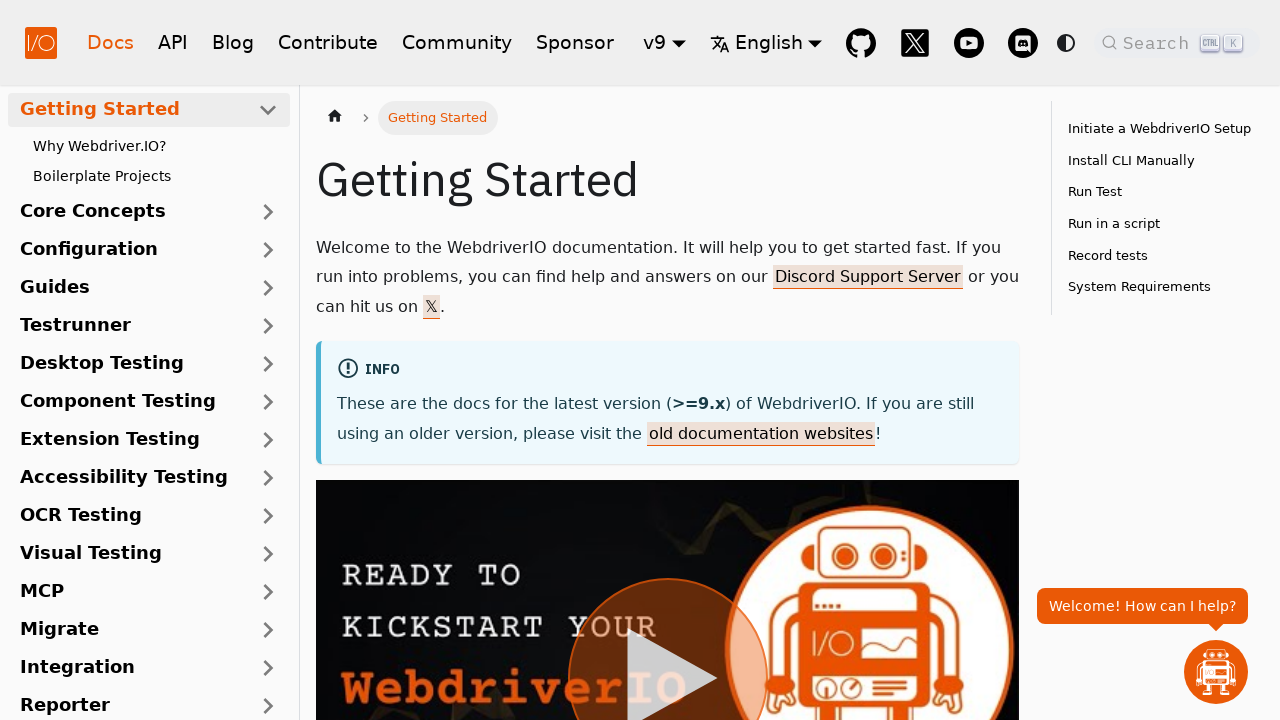

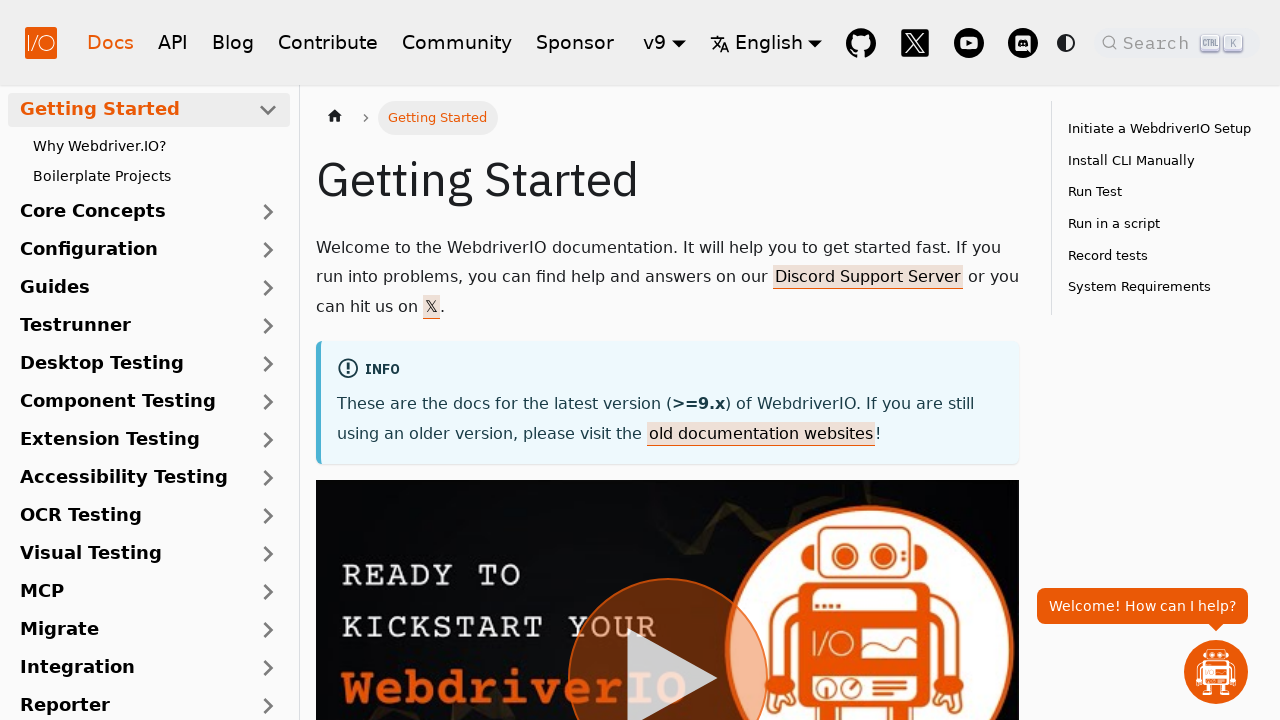